Tests handling JavaScript confirm alerts by clicking to trigger the alert, accepting it once, then triggering again and dismissing it, verifying results after each action

Starting URL: https://the-internet.herokuapp.com/javascript_alerts

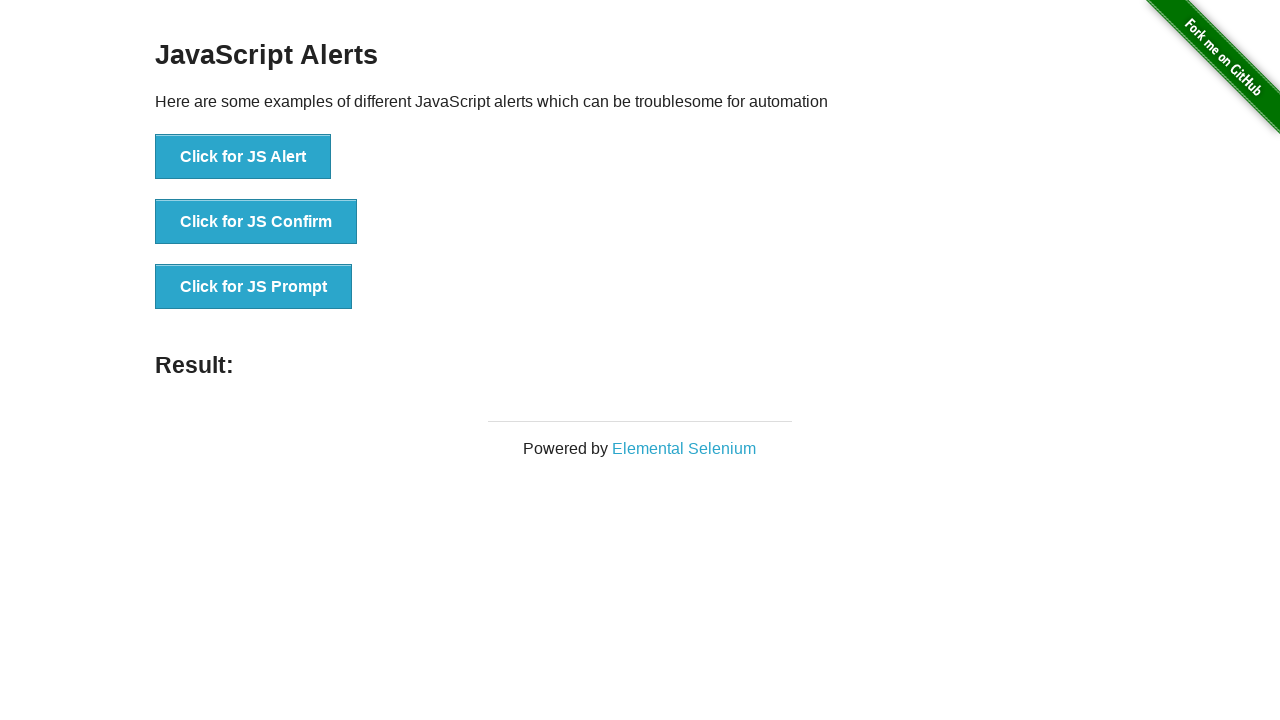

Set up dialog handler to accept the first confirm alert
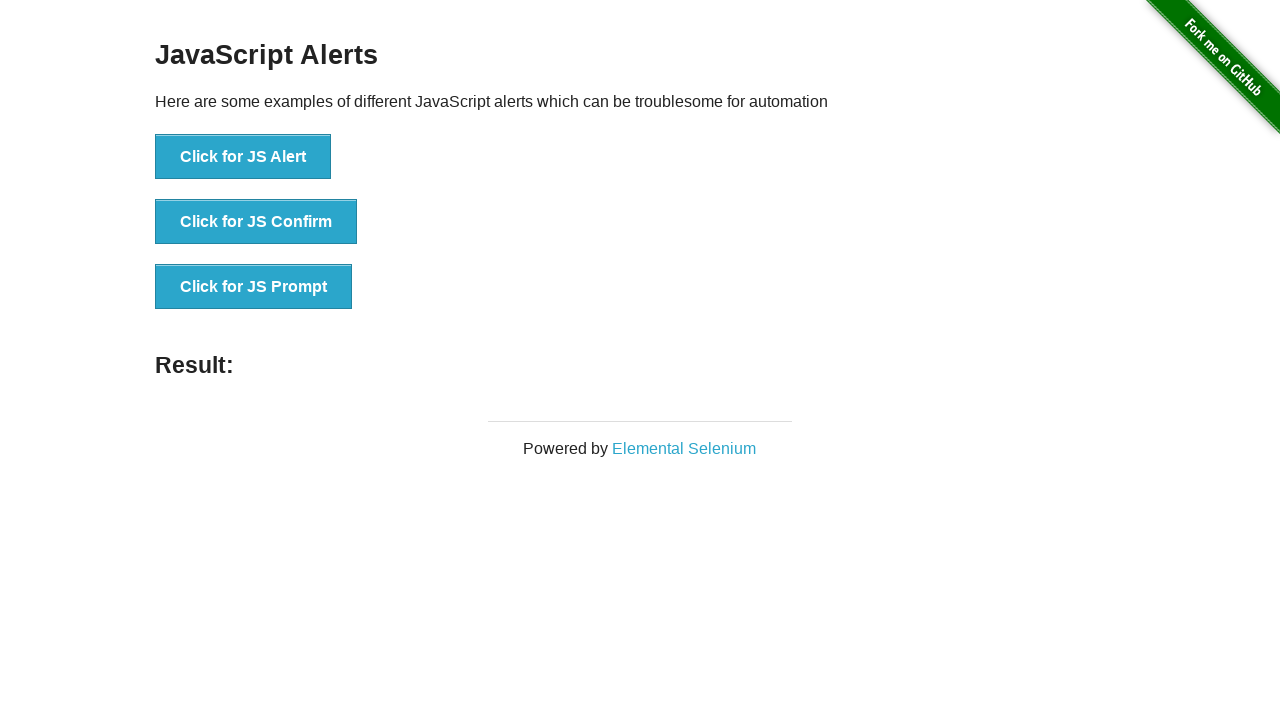

Clicked button to trigger JS Confirm alert at (256, 222) on xpath=//button[contains(text(), 'Click for JS Confirm')]
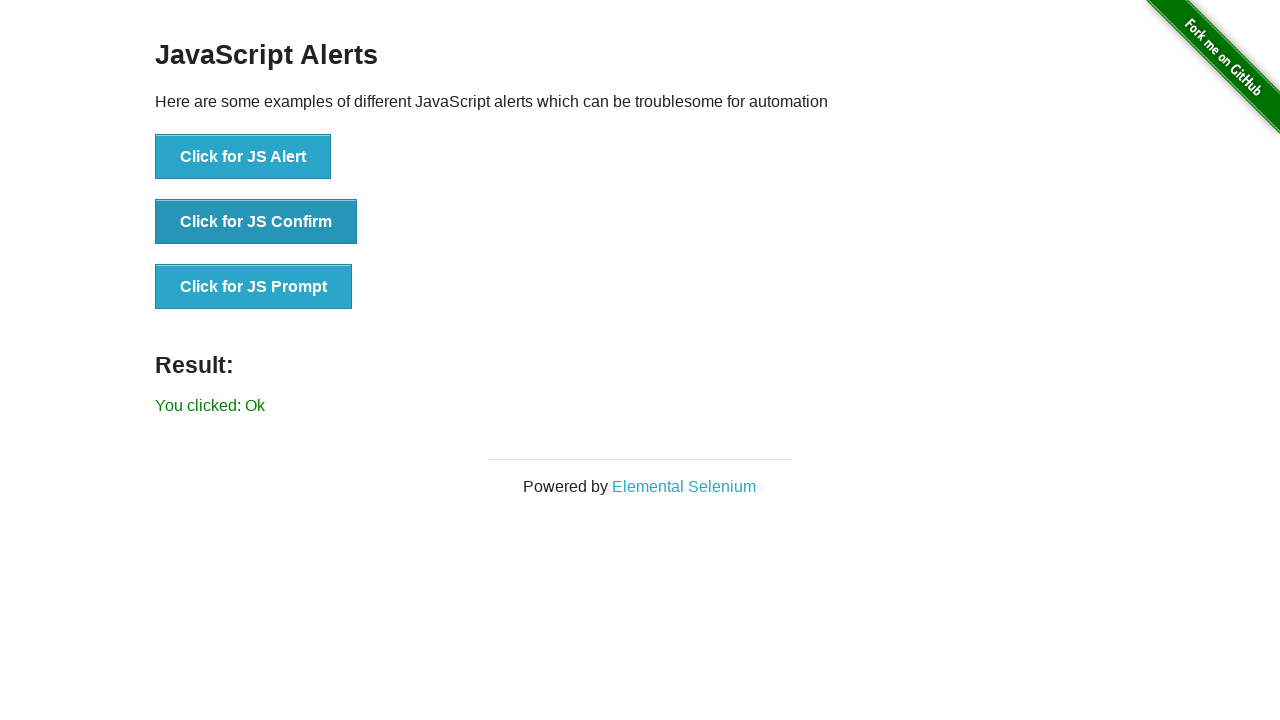

Verified result shows 'You clicked: Ok' after accepting alert
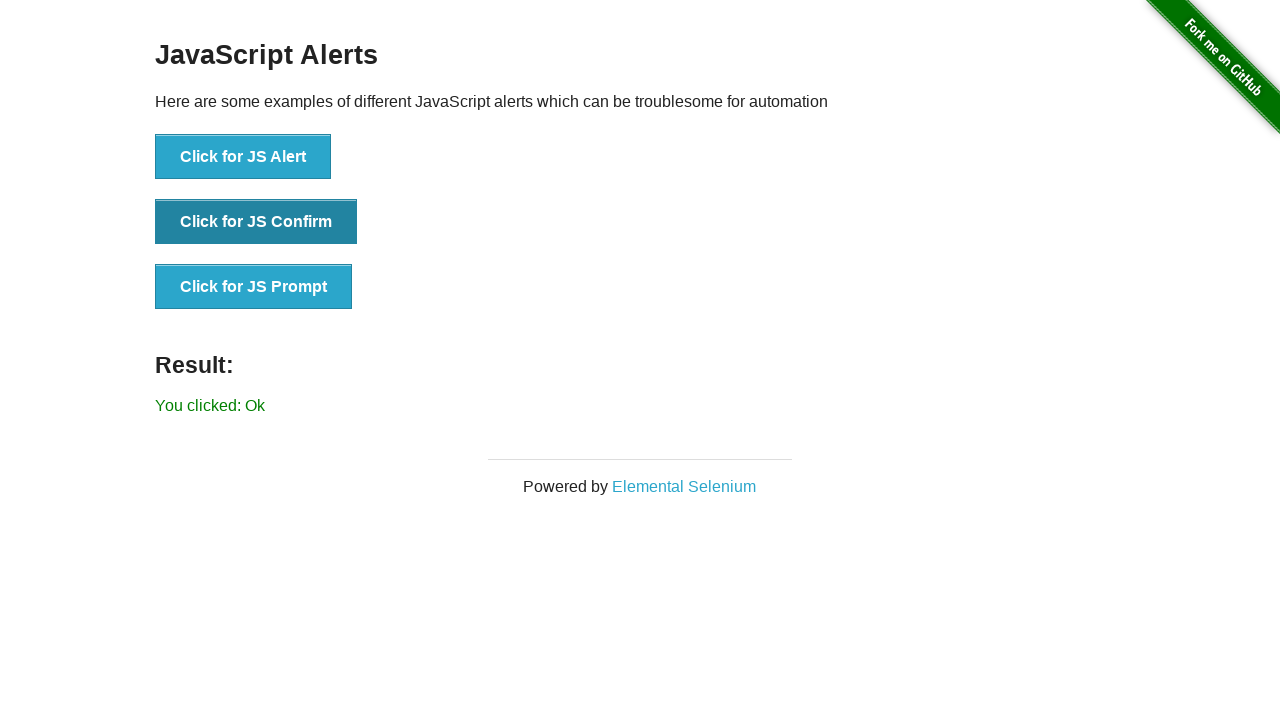

Set up dialog handler to dismiss the second confirm alert
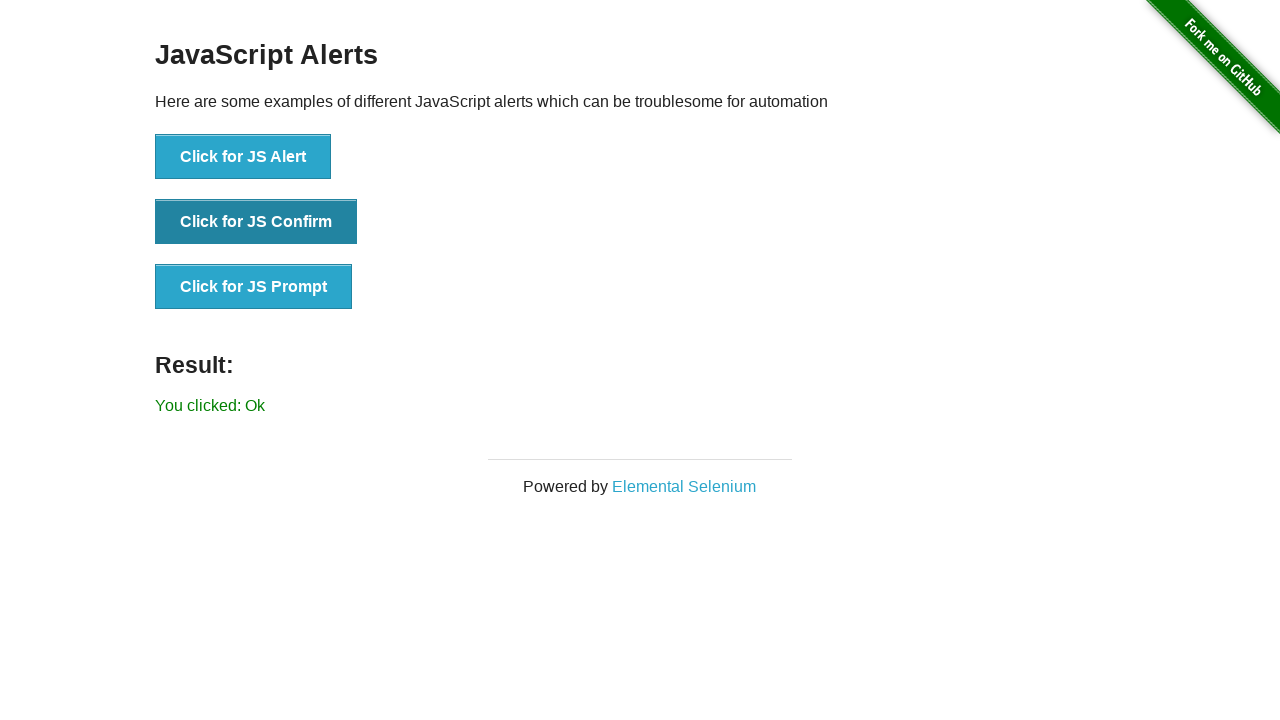

Clicked button to trigger JS Confirm alert again at (256, 222) on xpath=//button[contains(text(), 'Click for JS Confirm')]
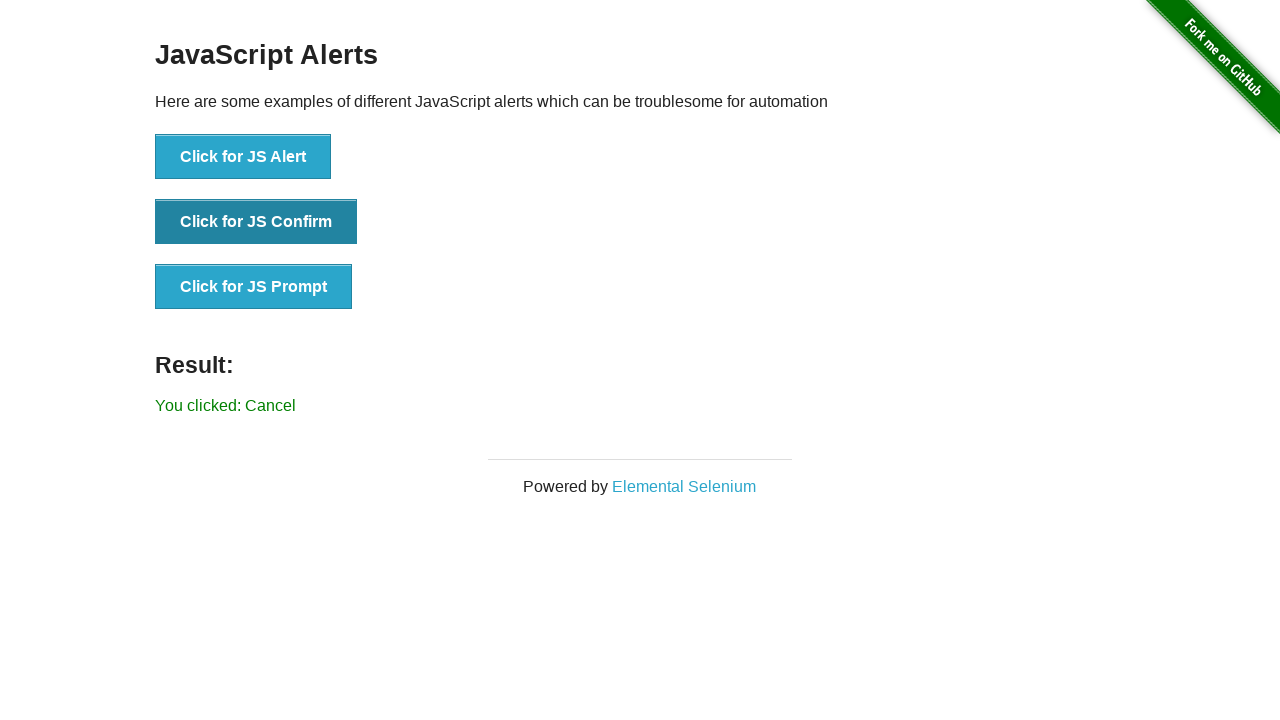

Verified result shows 'You clicked: Cancel' after dismissing alert
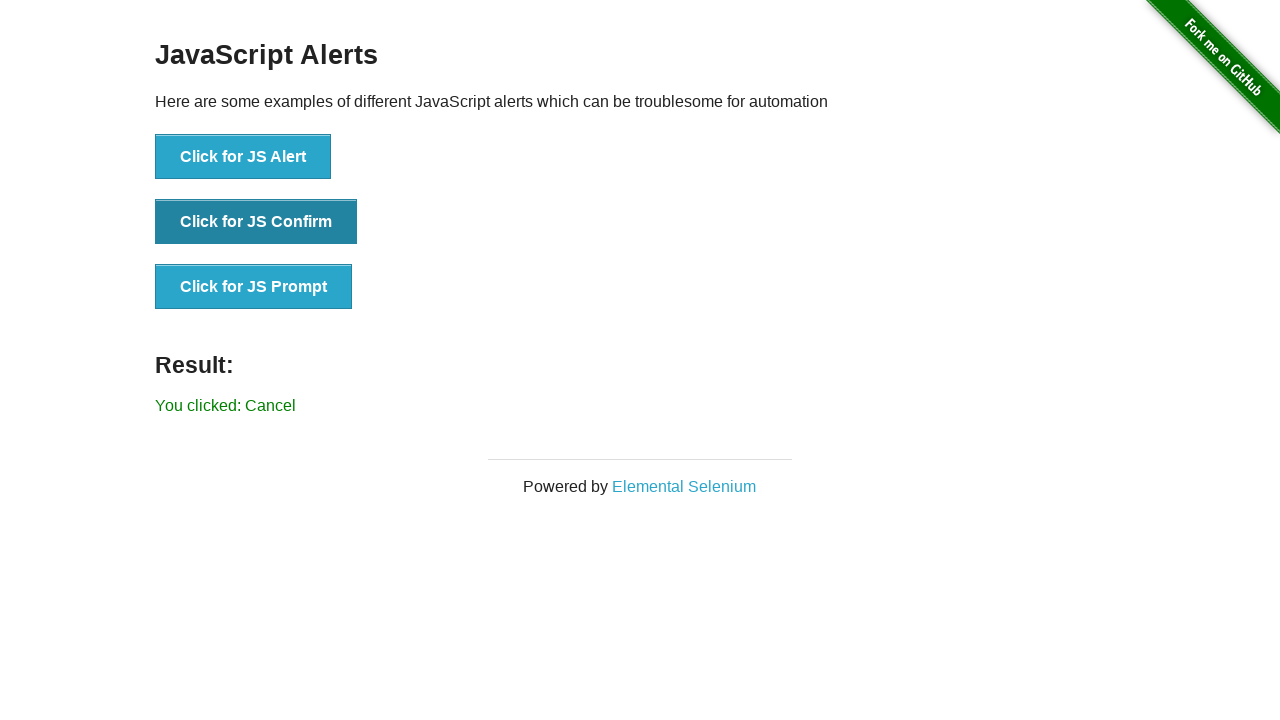

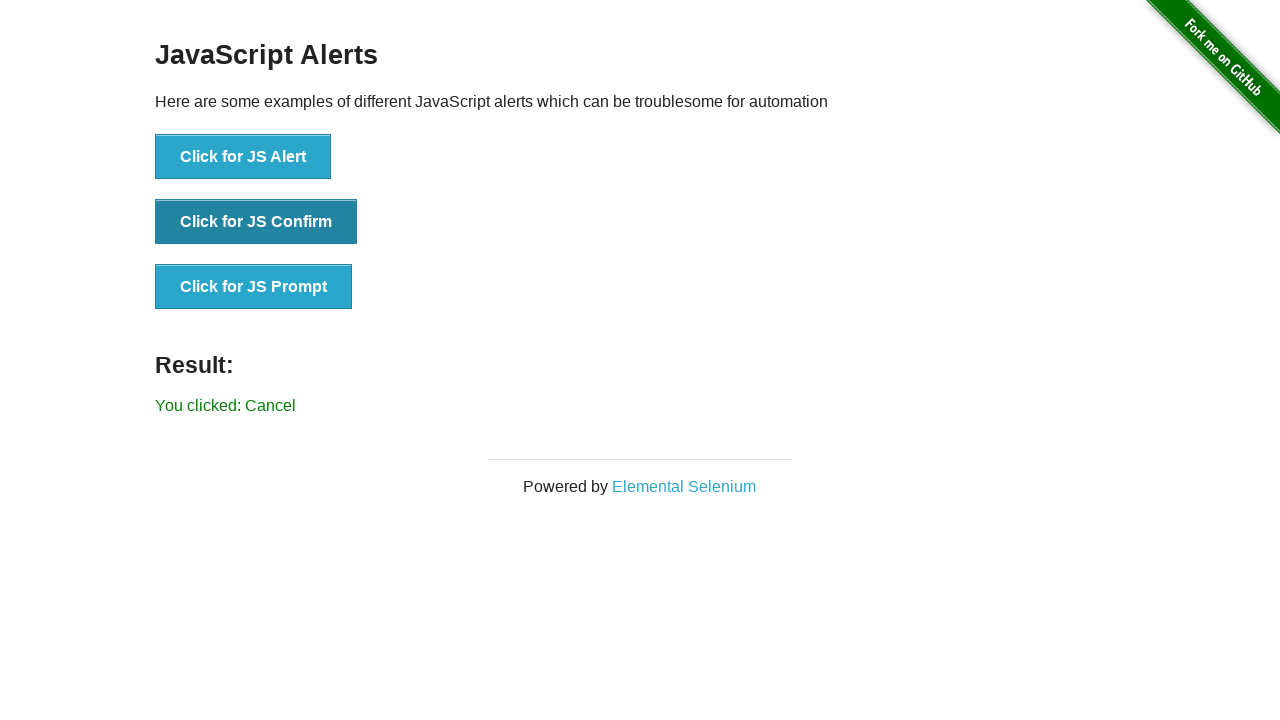